Tests mouse actions including hover, double-click, and drag-and-drop operations

Starting URL: https://testautomationpractice.blogspot.com/

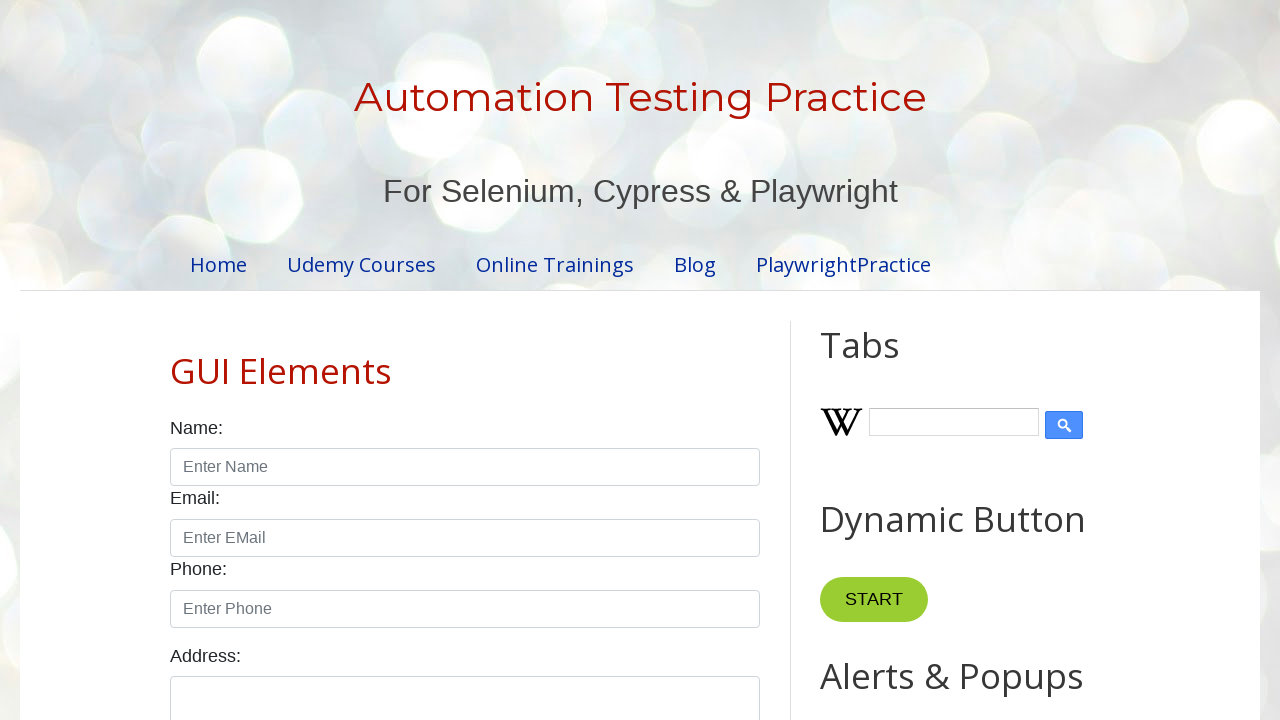

Located dropdown button element
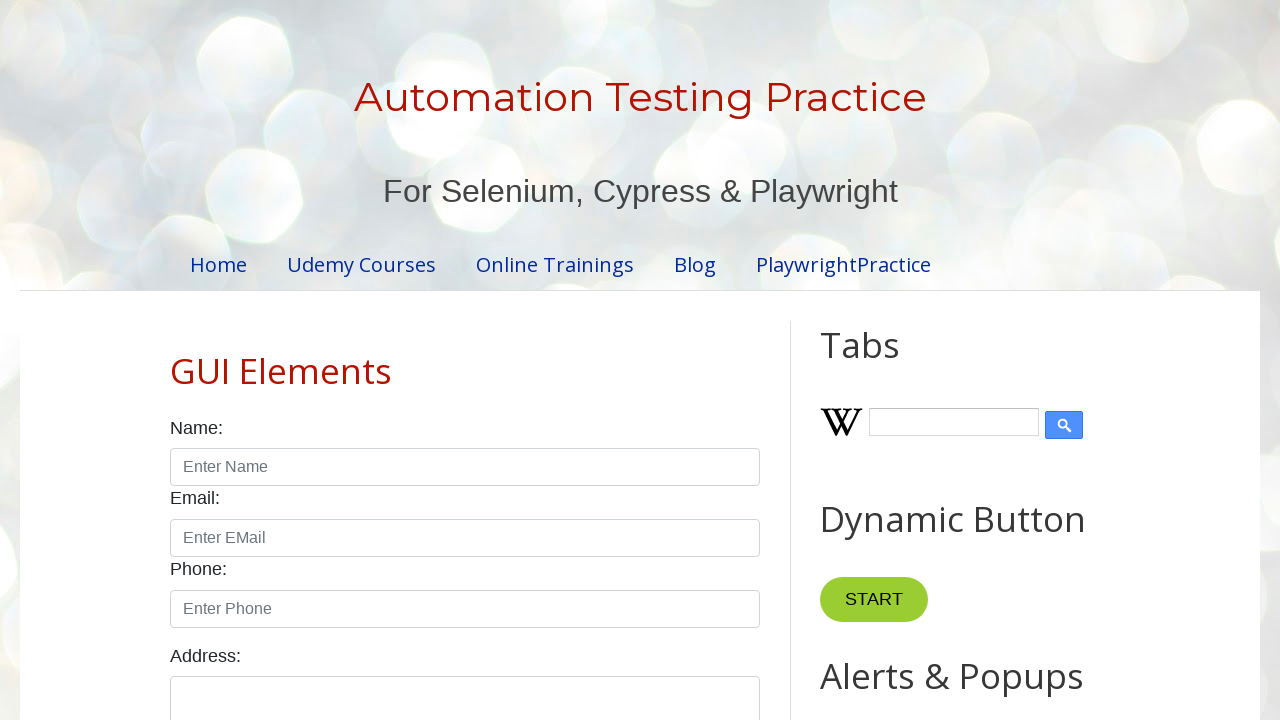

Scrolled dropdown button into view
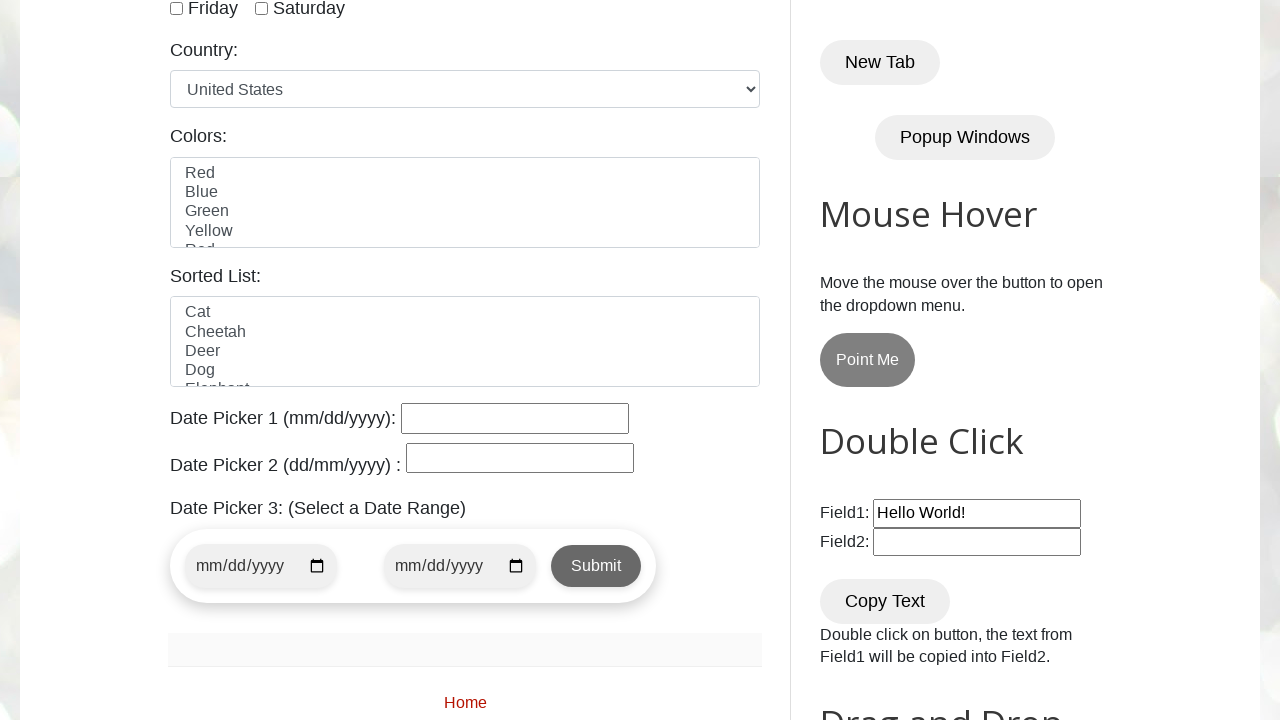

Hovered over dropdown button to reveal menu at (868, 360) on .dropbtn
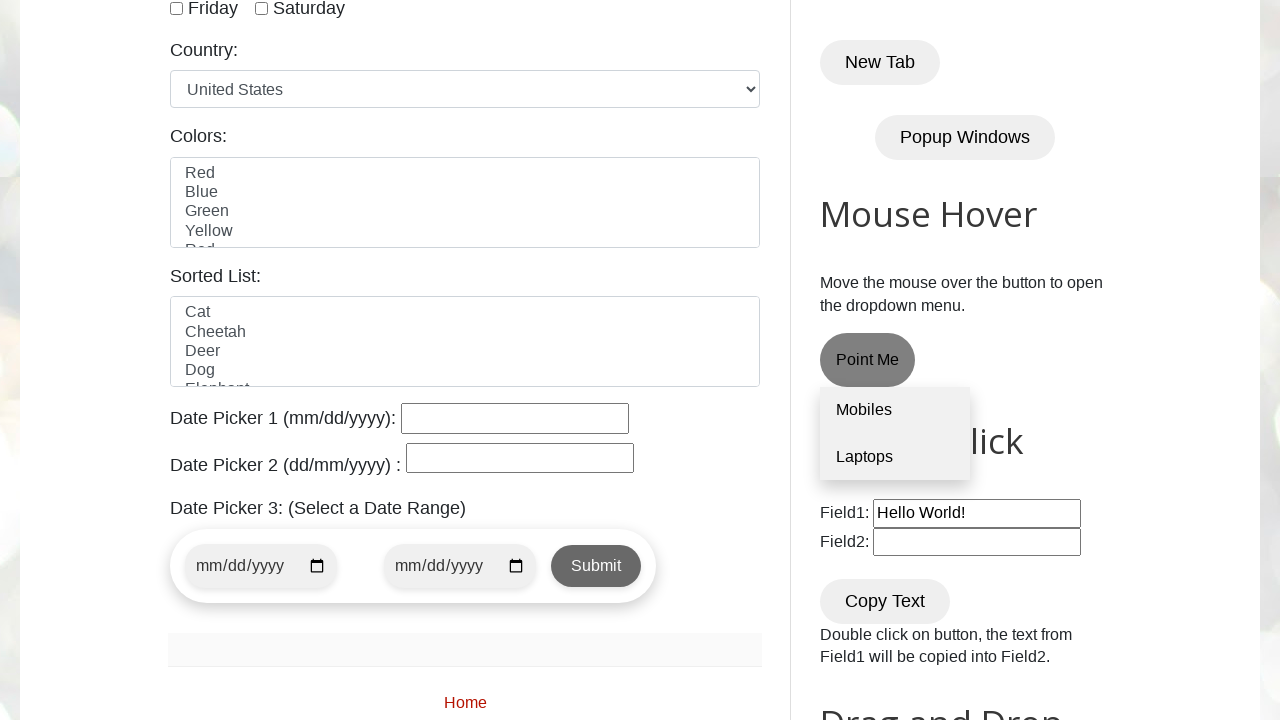

Double-clicked Copy Text button at (885, 601) on xpath=//button[.='Copy Text']
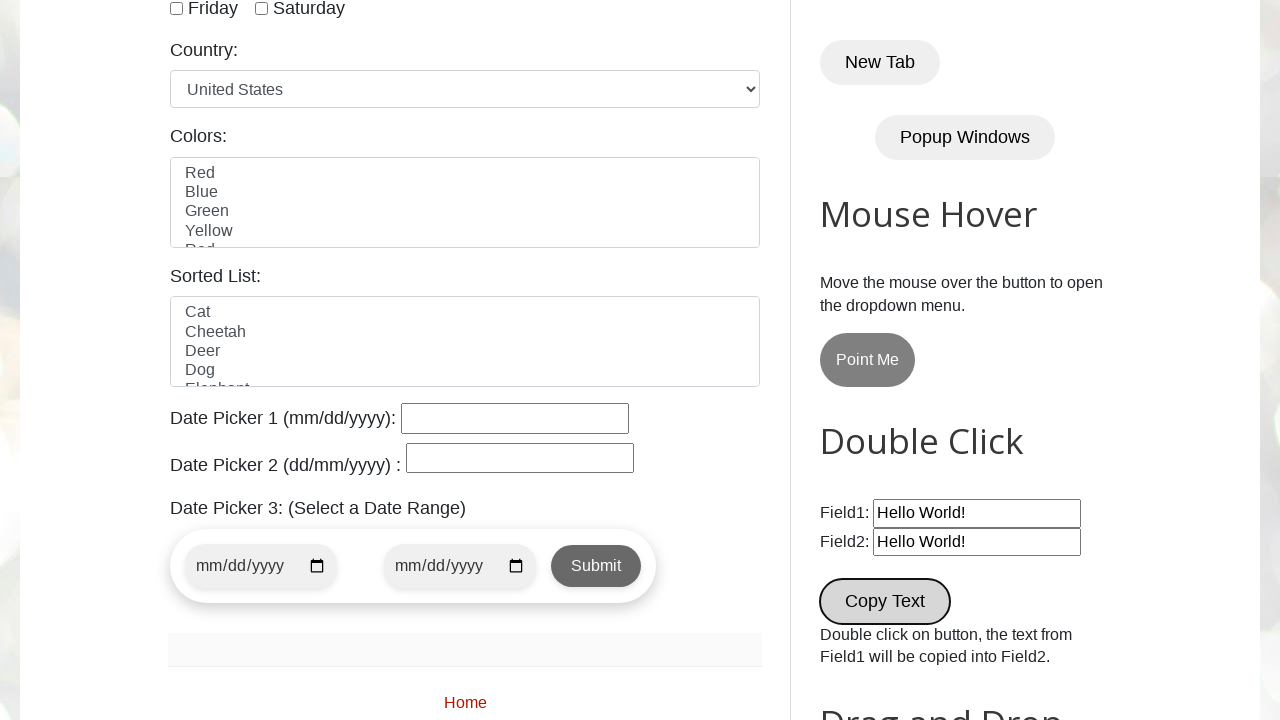

Located draggable element
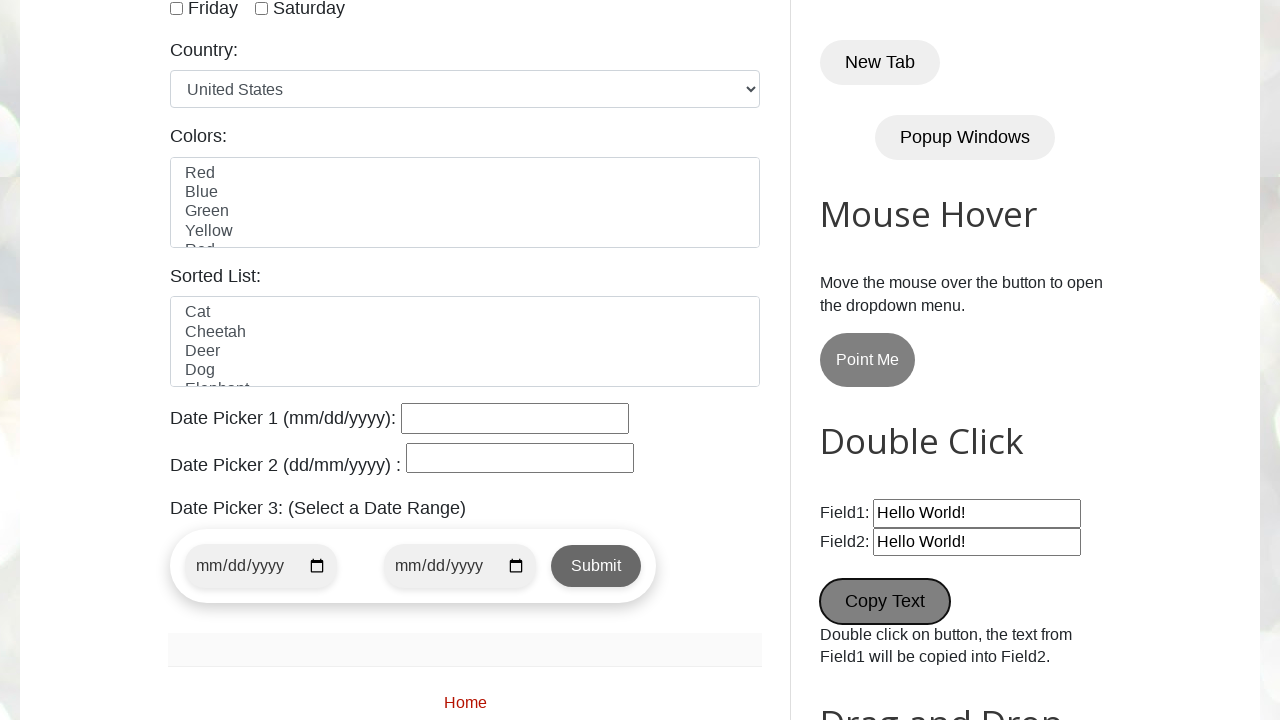

Located droppable target element
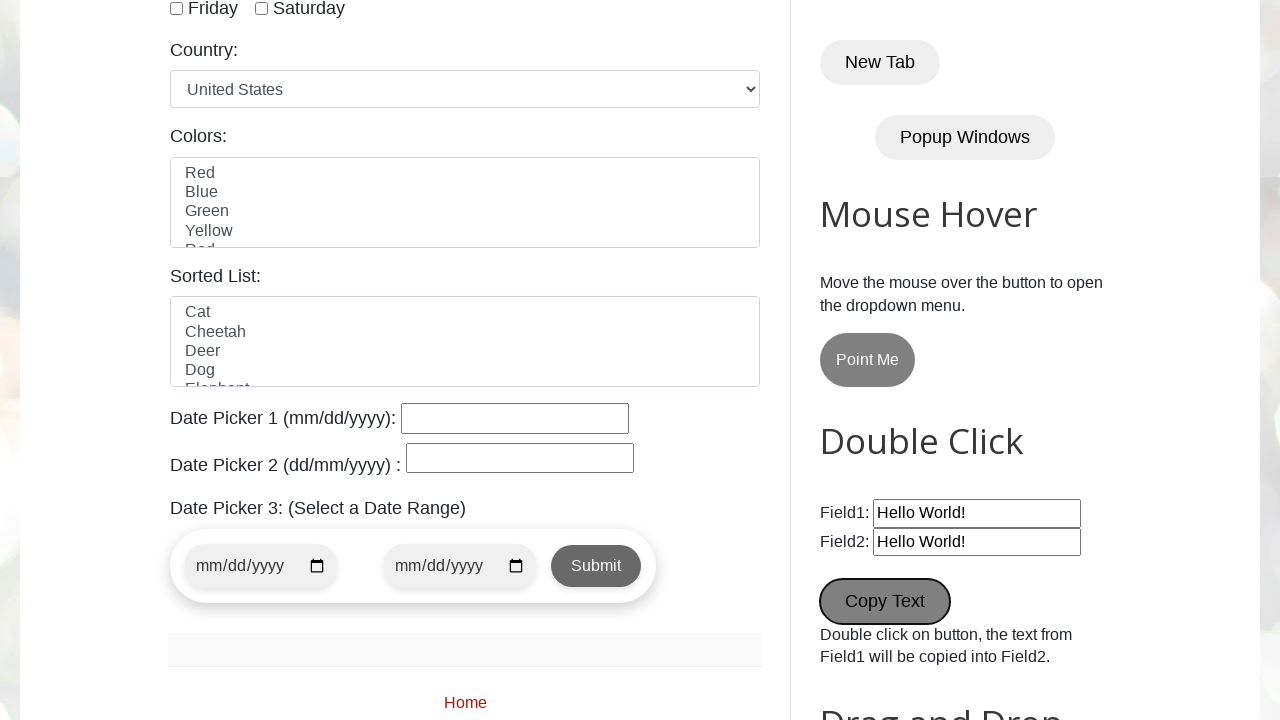

Dragged element to droppable target at (1015, 386)
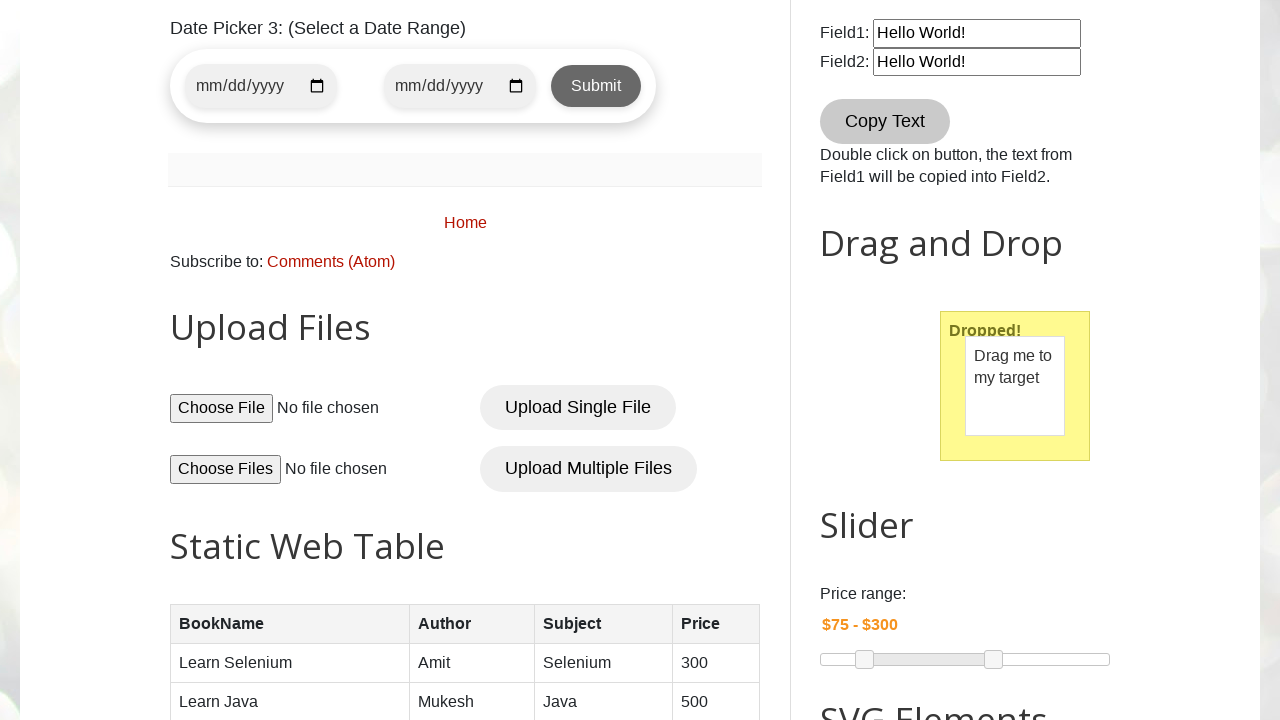

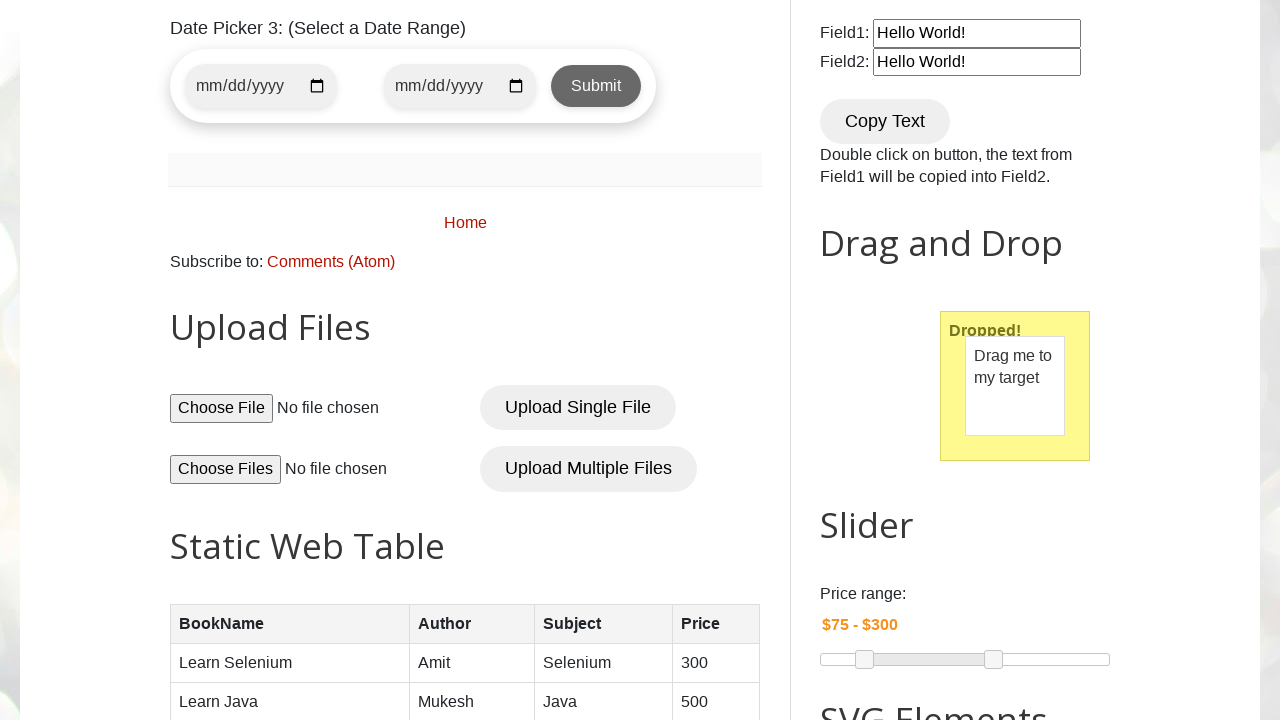